Tests dynamic dropdown functionality by clicking on the origin station field and selecting departure city (Mumbai/BOM) and destination city (Delhi/DEL) from the dropdown menus.

Starting URL: https://rahulshettyacademy.com/dropdownsPractise/

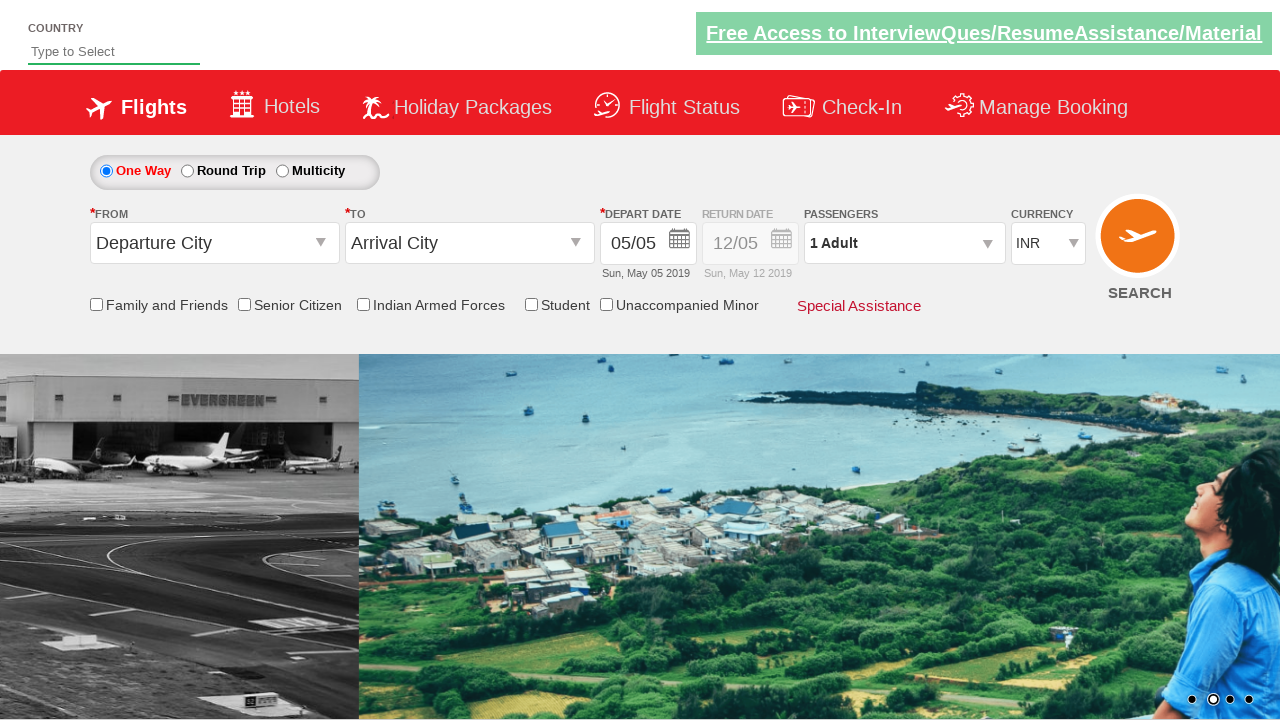

Clicked on origin station dropdown to open it at (214, 243) on input#ctl00_mainContent_ddl_originStation1_CTXT
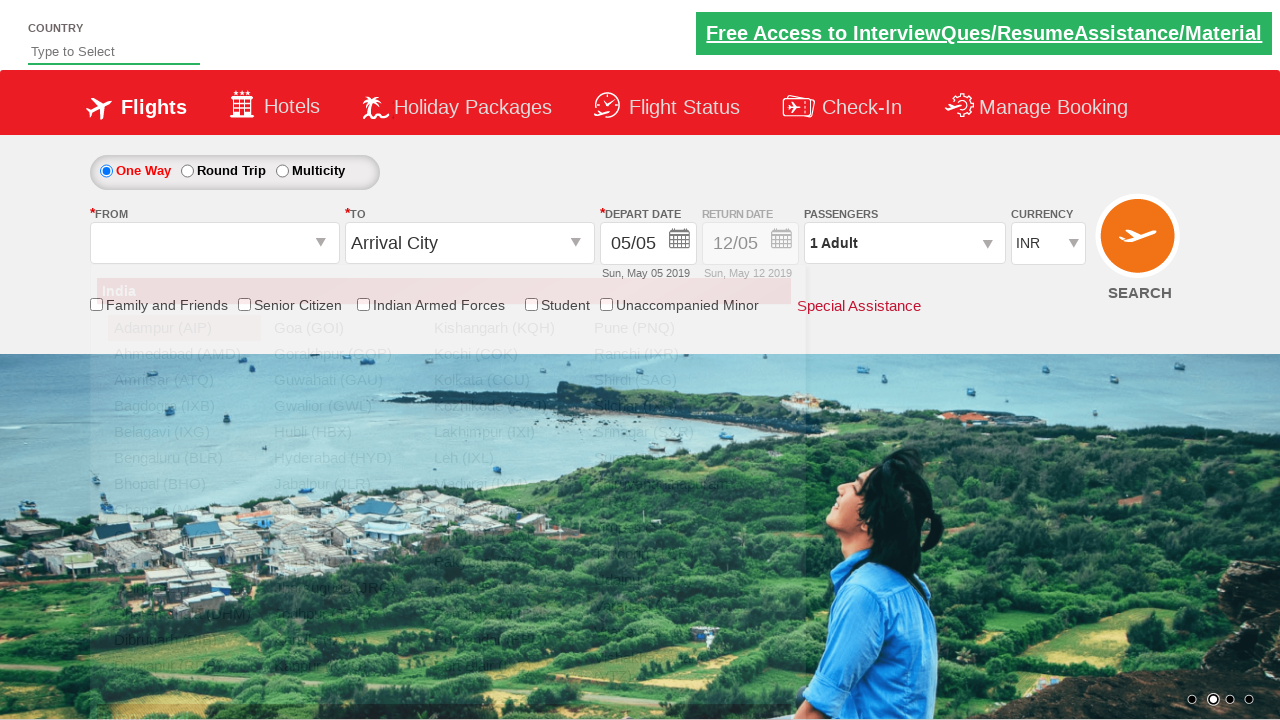

Selected Mumbai (BOM) as the origin city at (504, 536) on a[value='BOM']
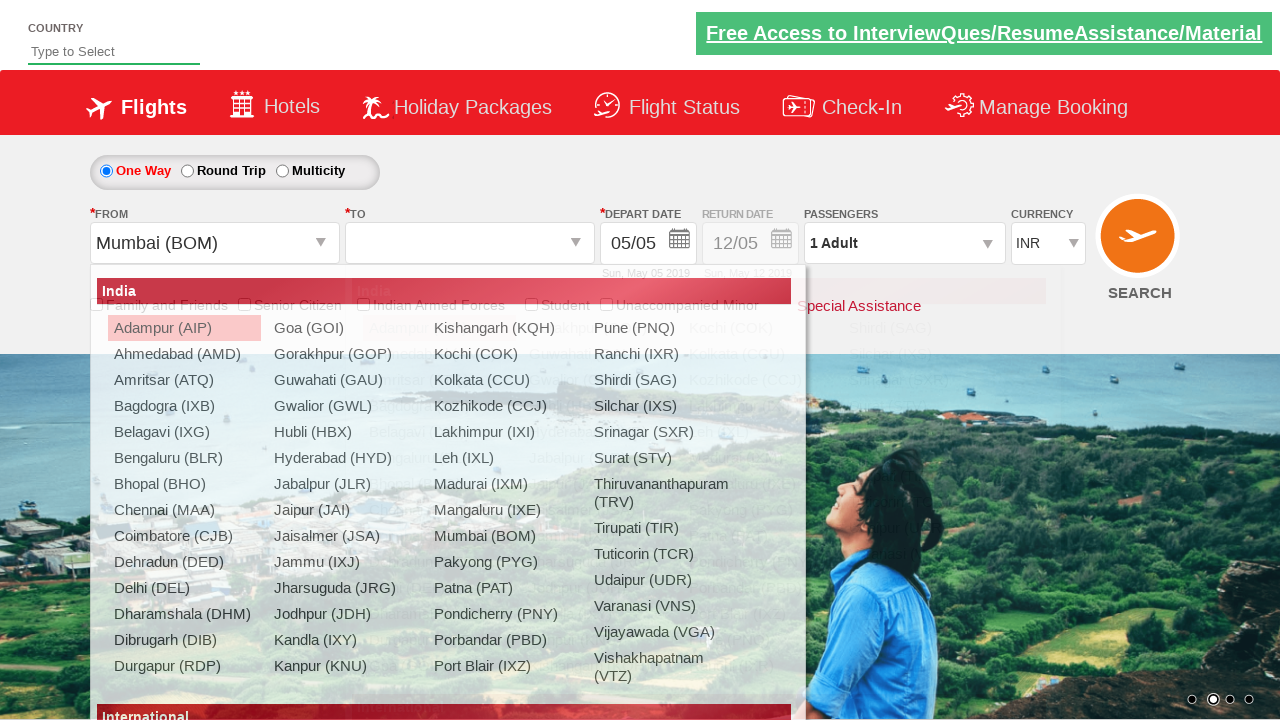

Waited for destination dropdown to be ready
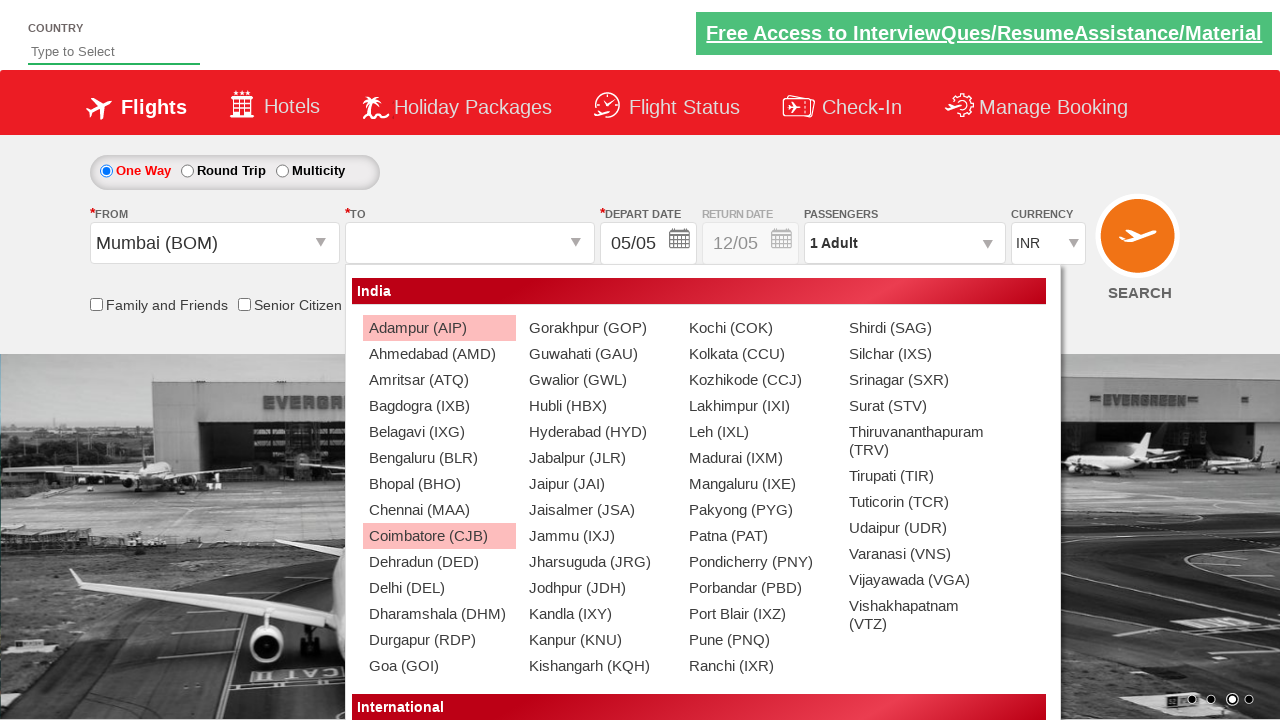

Selected Delhi (DEL) as the destination city at (439, 588) on (//a[@value='DEL'])[2]
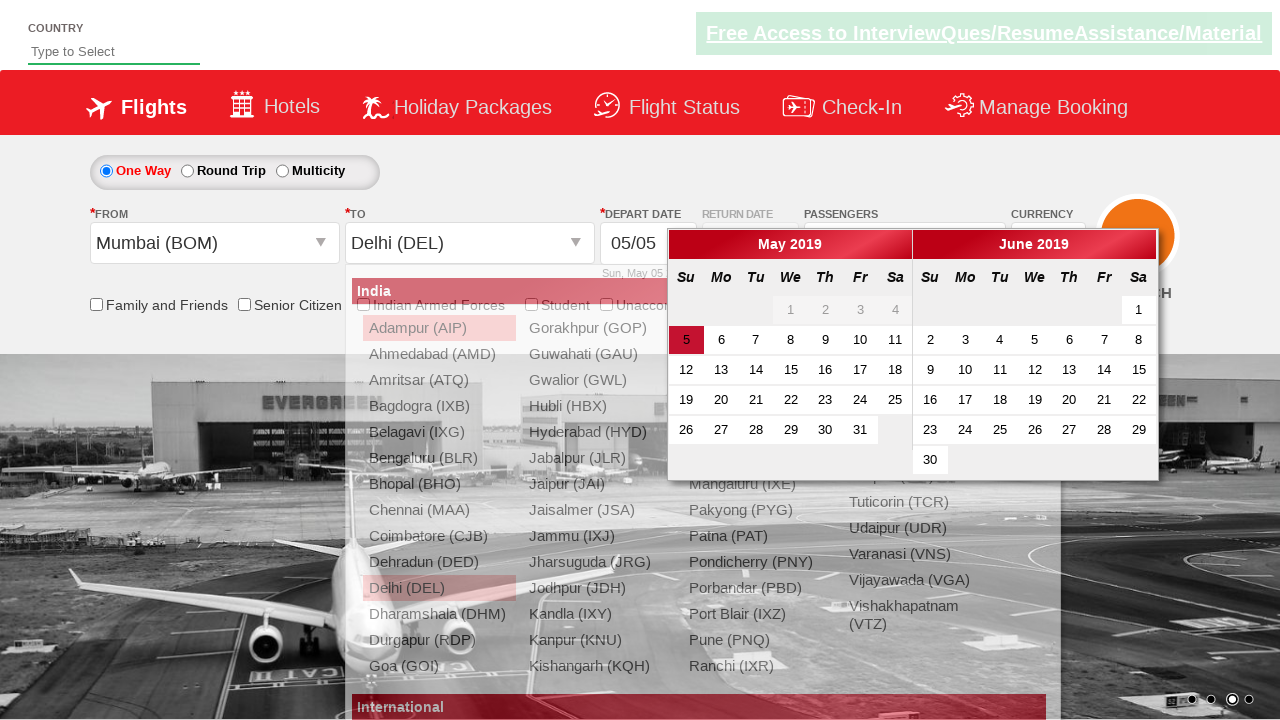

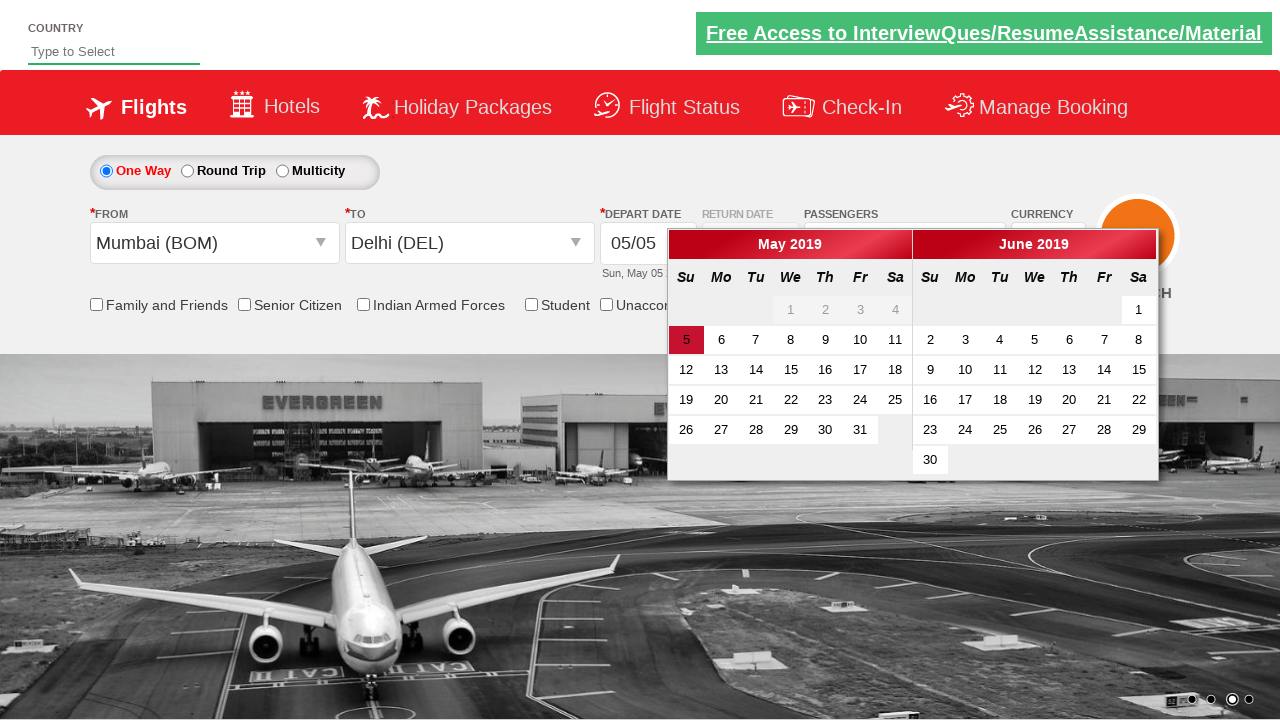